Tests modal dialog closure by clicking on the background via JavaScript

Starting URL: https://testpages.eviltester.com/styled/alerts/fake-alert-test.html

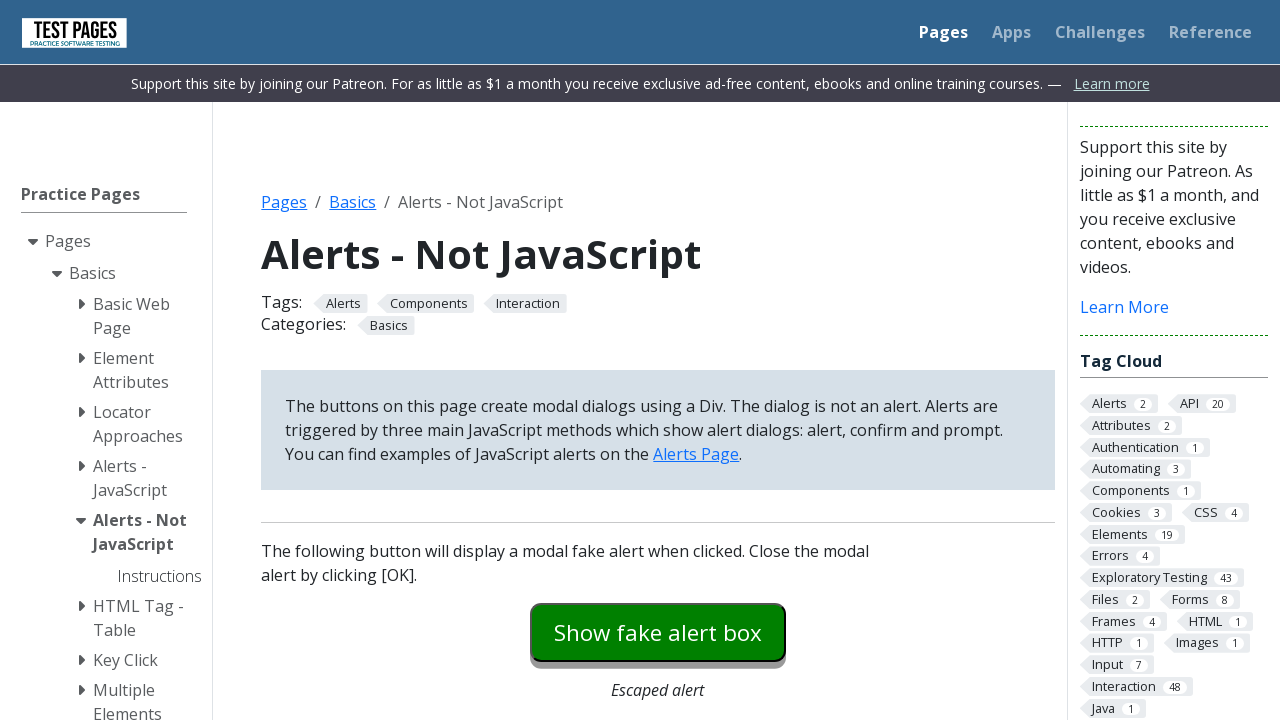

Clicked modal dialog button at (658, 360) on #modaldialog
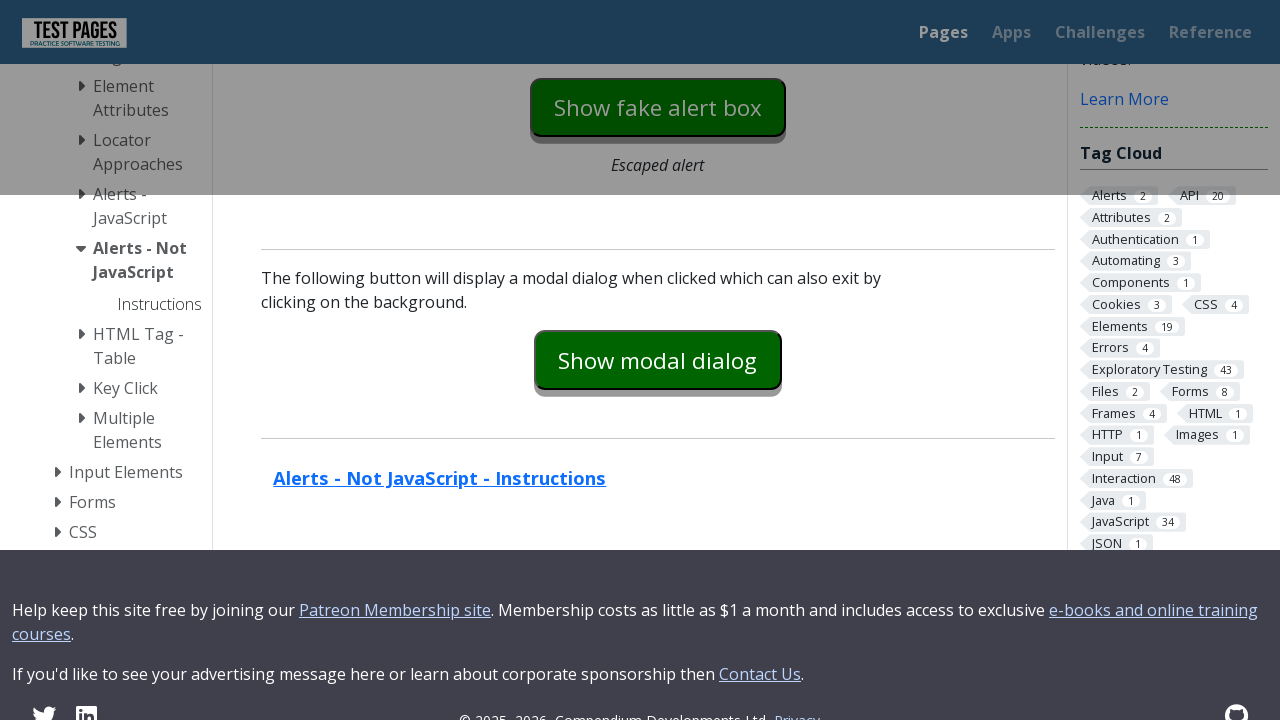

Modal dialog appeared
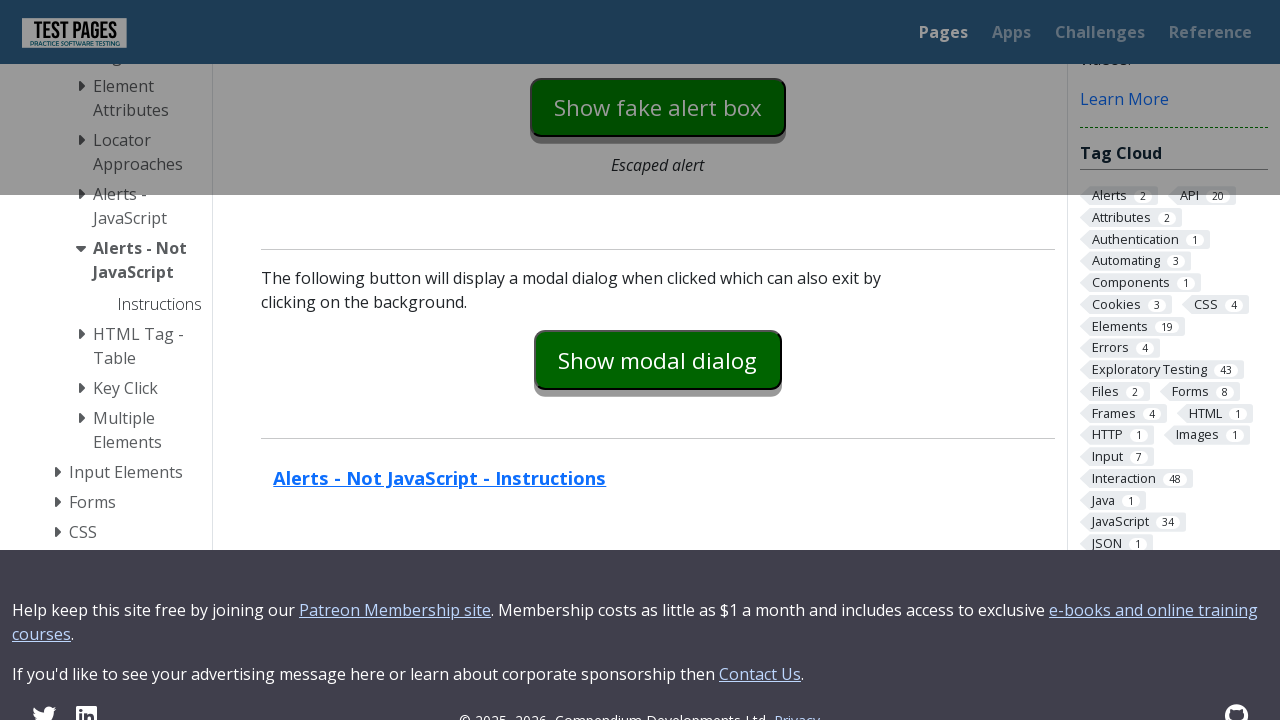

Clicked background via JavaScript to close modal
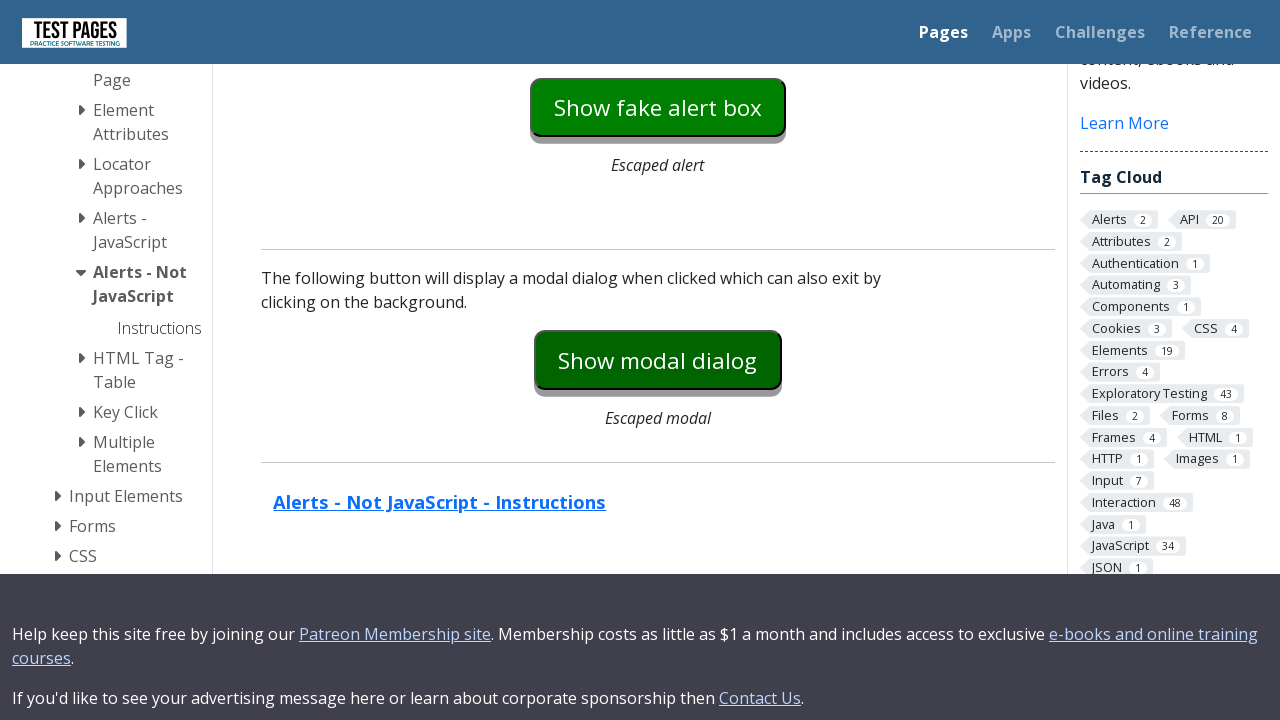

Verified modal dialog is hidden
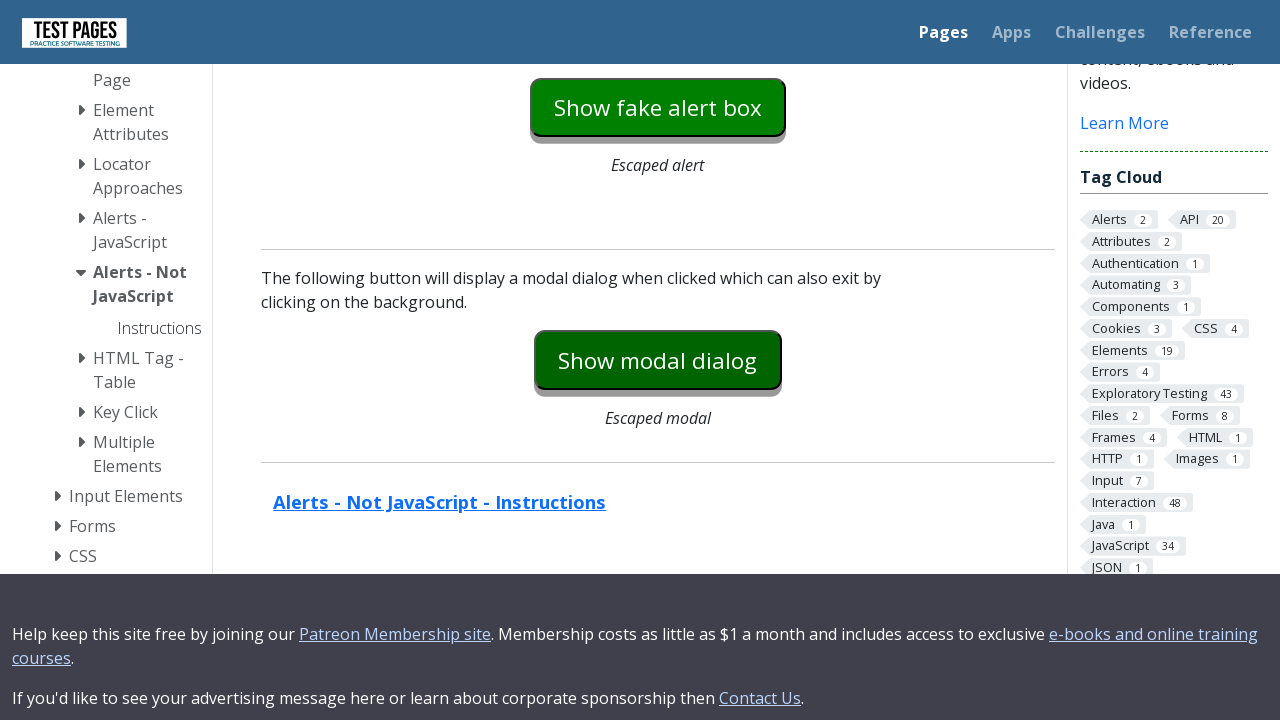

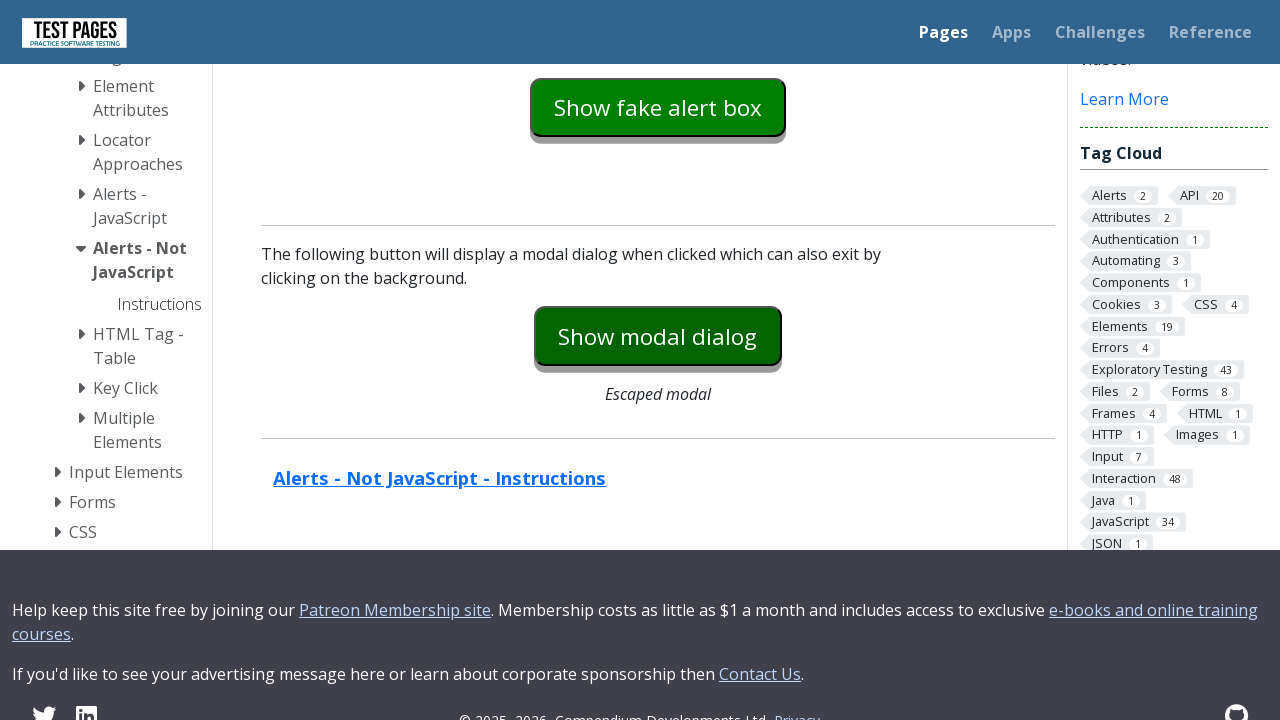